Navigates to a math challenge page, reads an input value, calculates the answer using a logarithmic formula, fills in the result, checks required checkboxes, and submits the form.

Starting URL: http://suninjuly.github.io/math.html

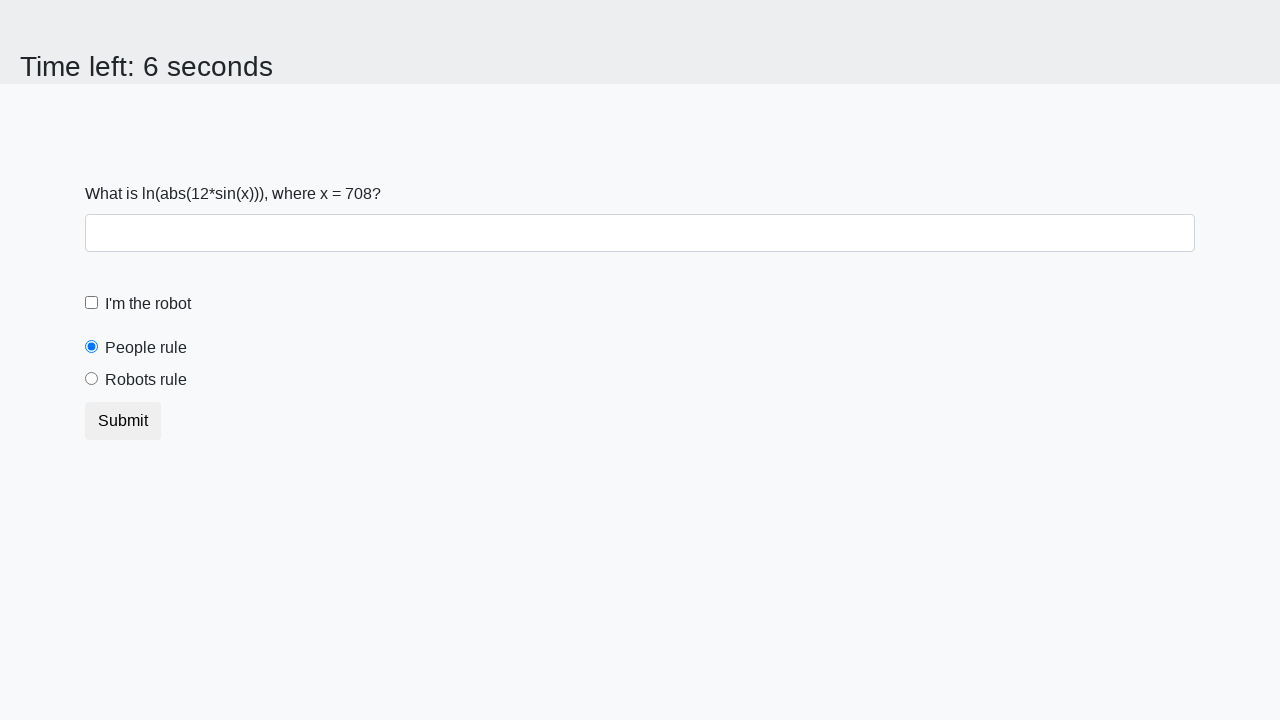

Located the input value element
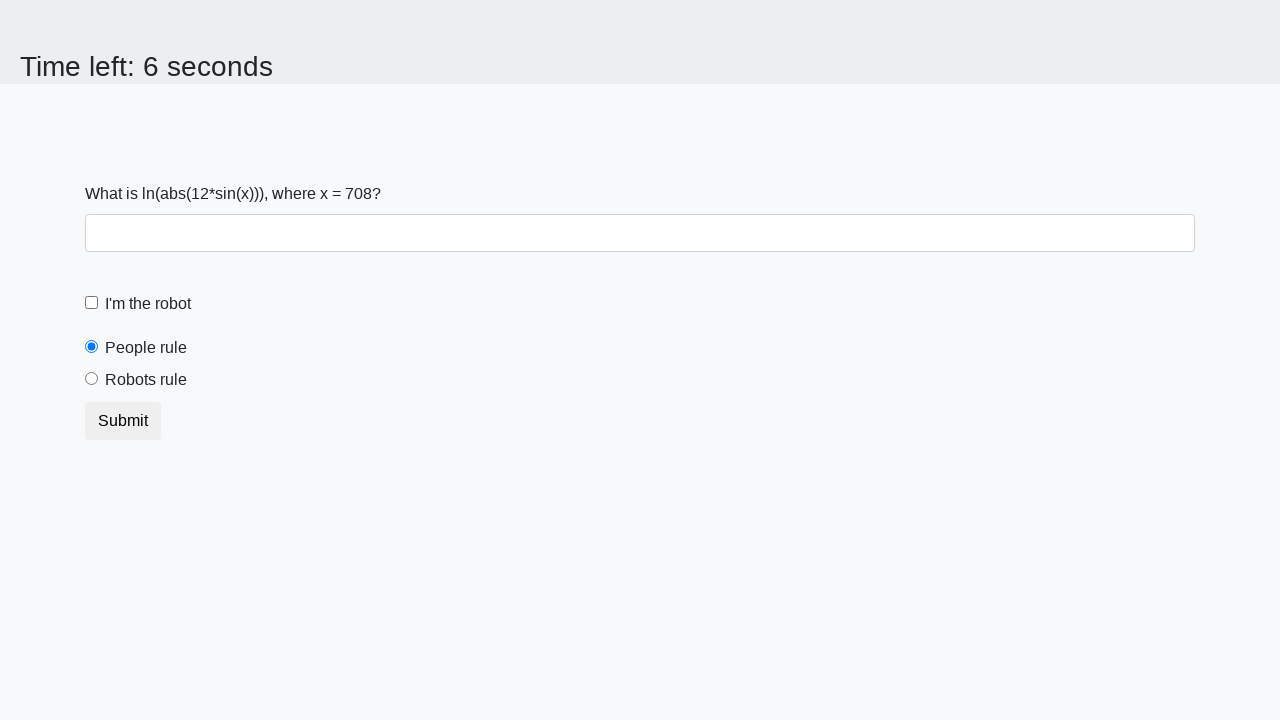

Read x value from page: 708
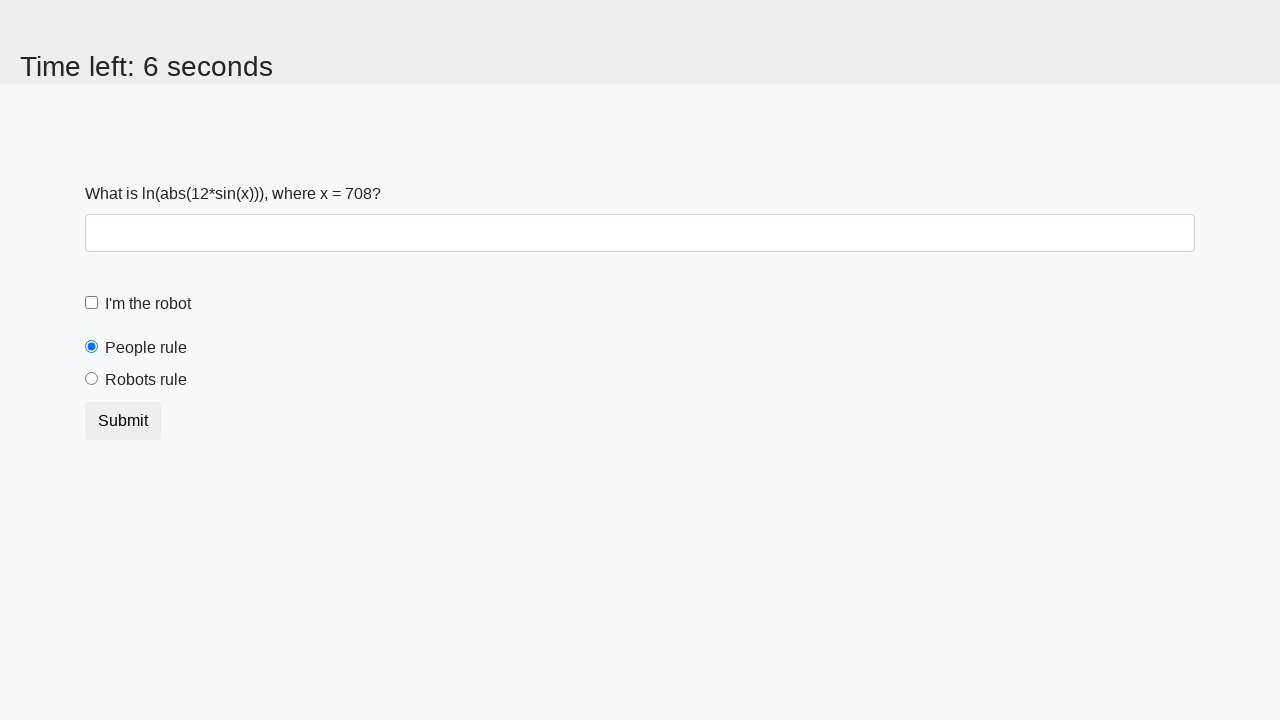

Calculated answer using logarithmic formula: 2.389851203076945
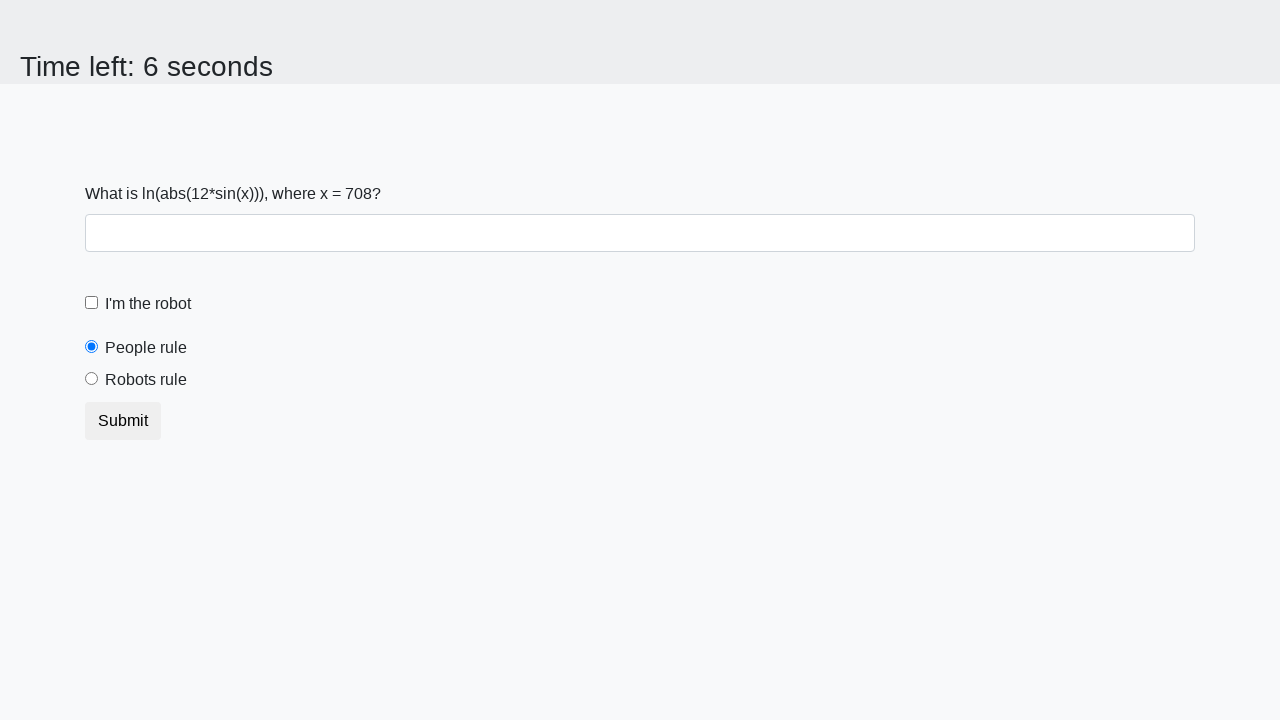

Filled answer field with calculated result on #answer
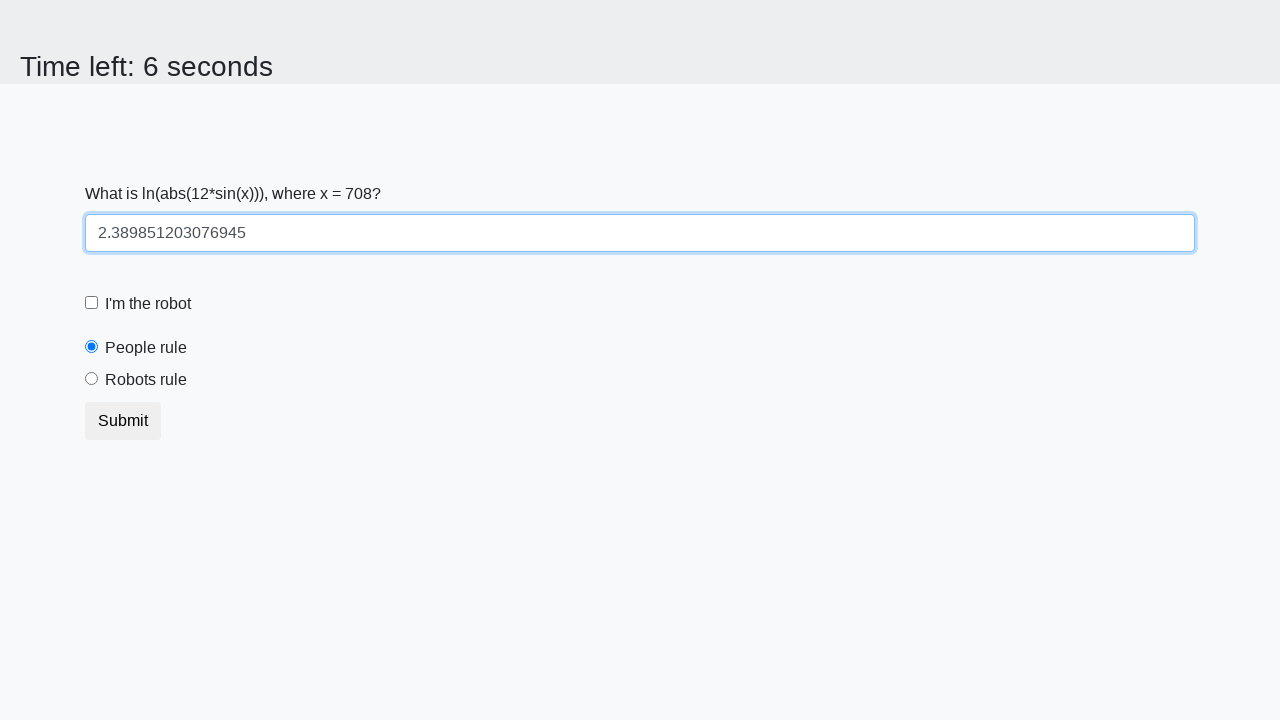

Clicked robot checkbox at (92, 303) on #robotCheckbox
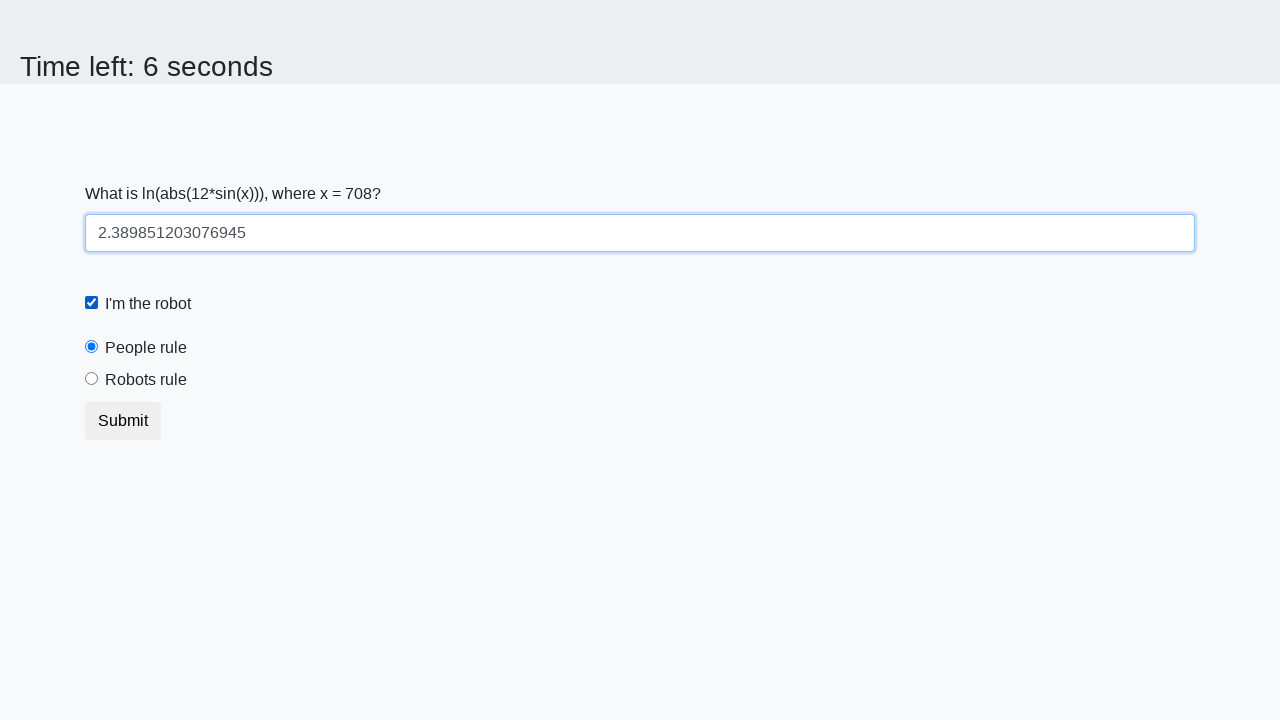

Clicked robots rule checkbox at (92, 379) on #robotsRule
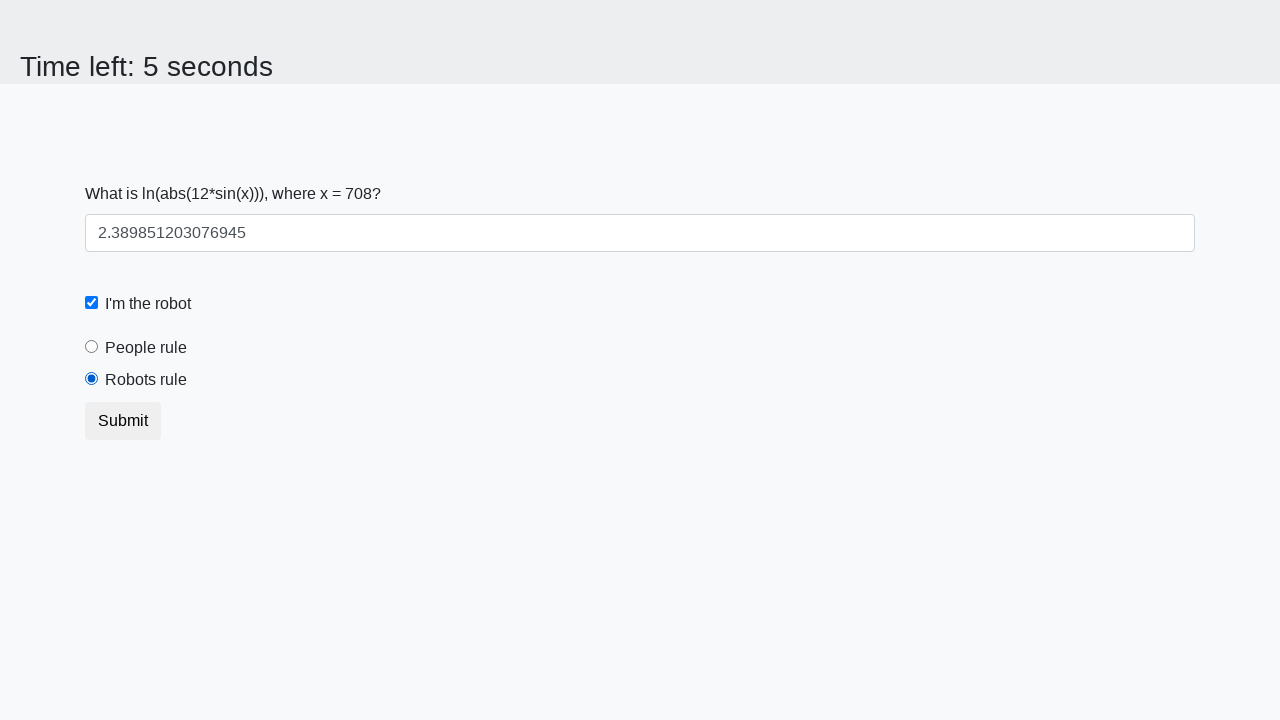

Clicked submit button at (123, 421) on button
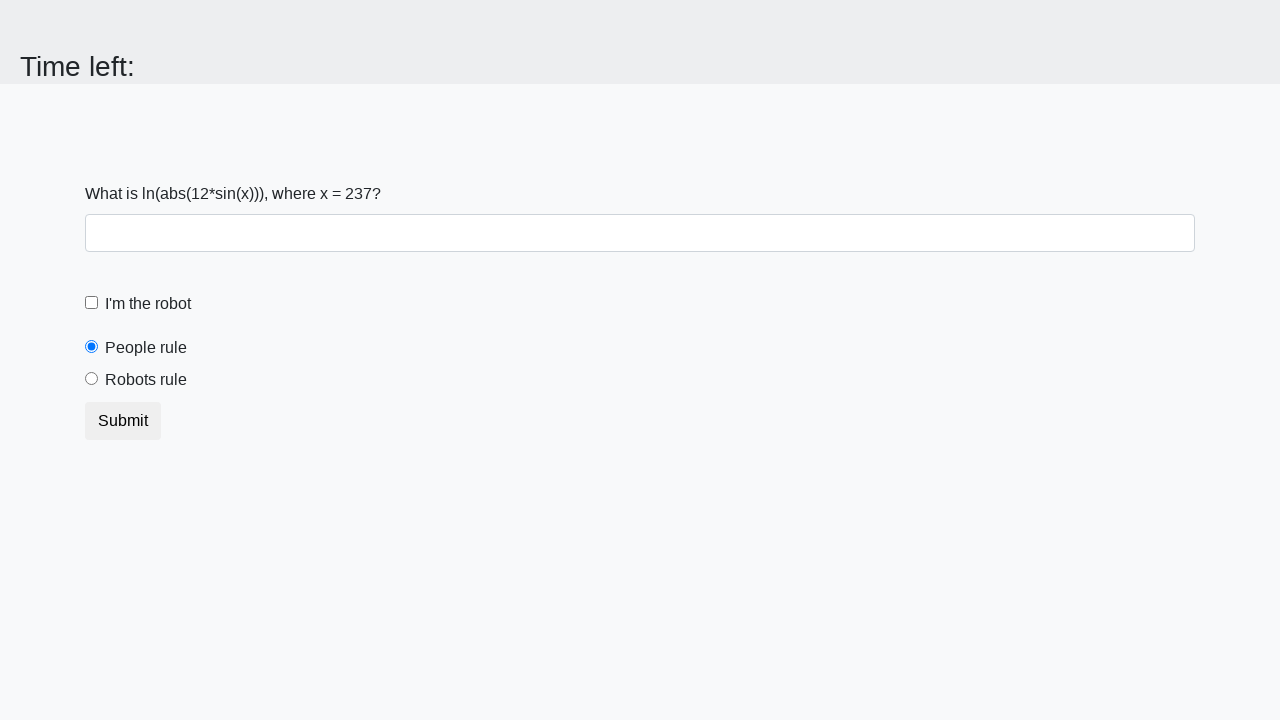

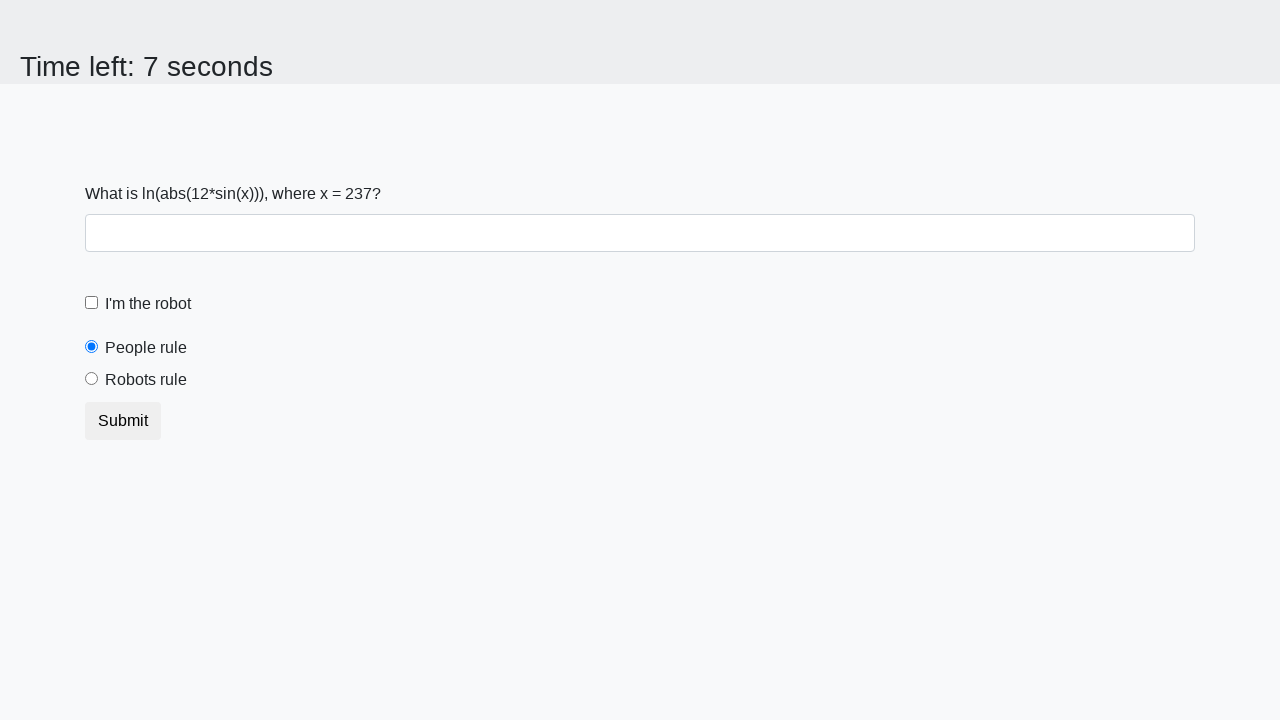